Tests filling input fields on a web form by entering text into username and password fields

Starting URL: https://bonigarcia.dev/selenium-webdriver-java/web-form.html

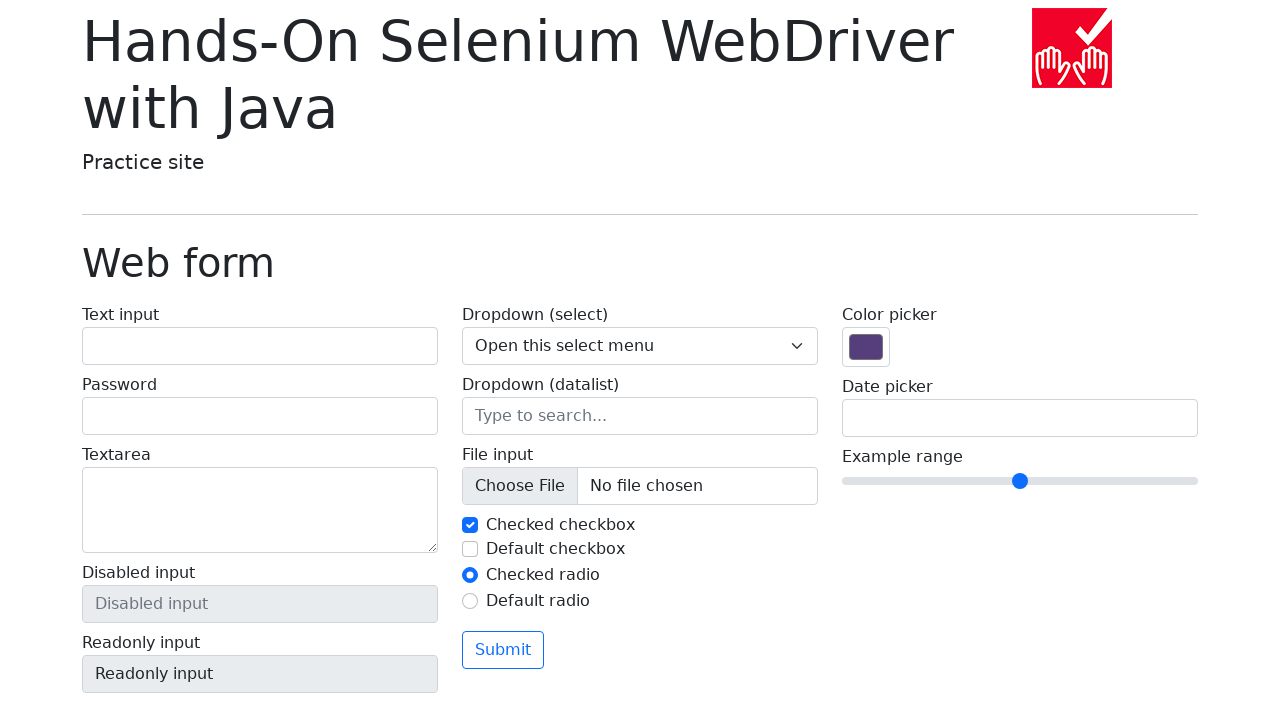

Filled username field with 'Hello Selenium' on #my-text-id
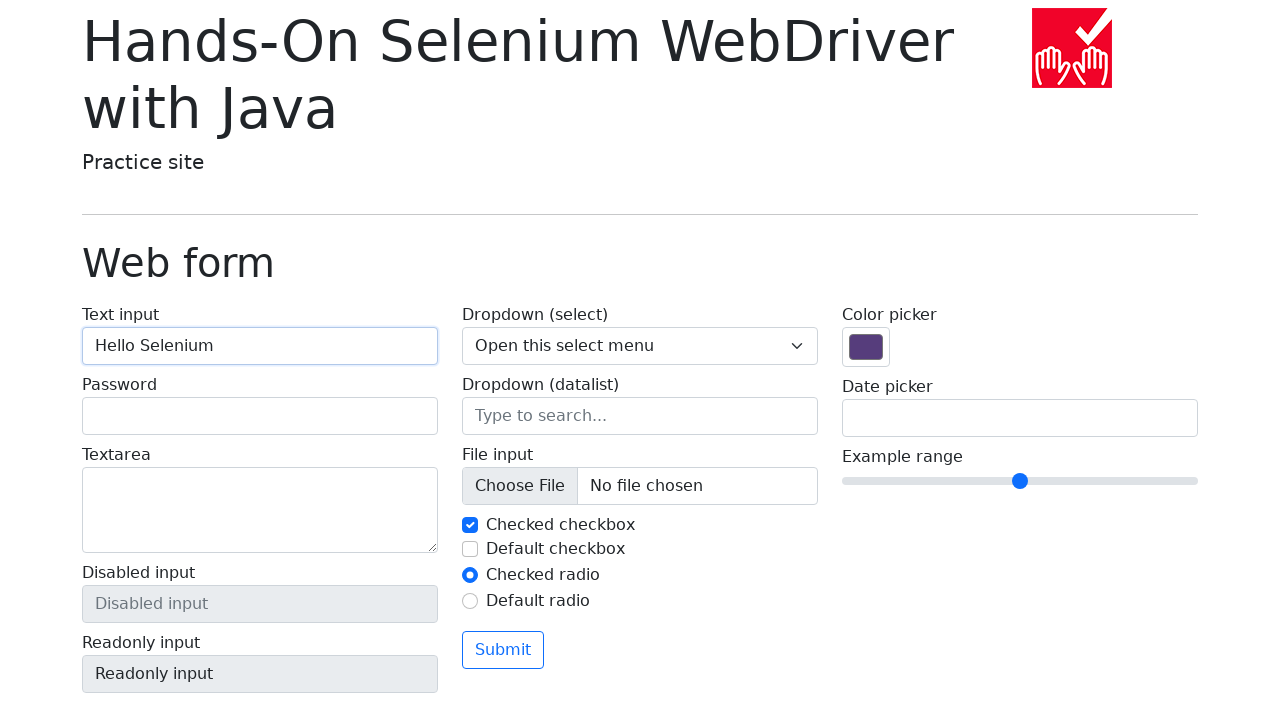

Filled password field with 'Selenium123' on input[name='my-password']
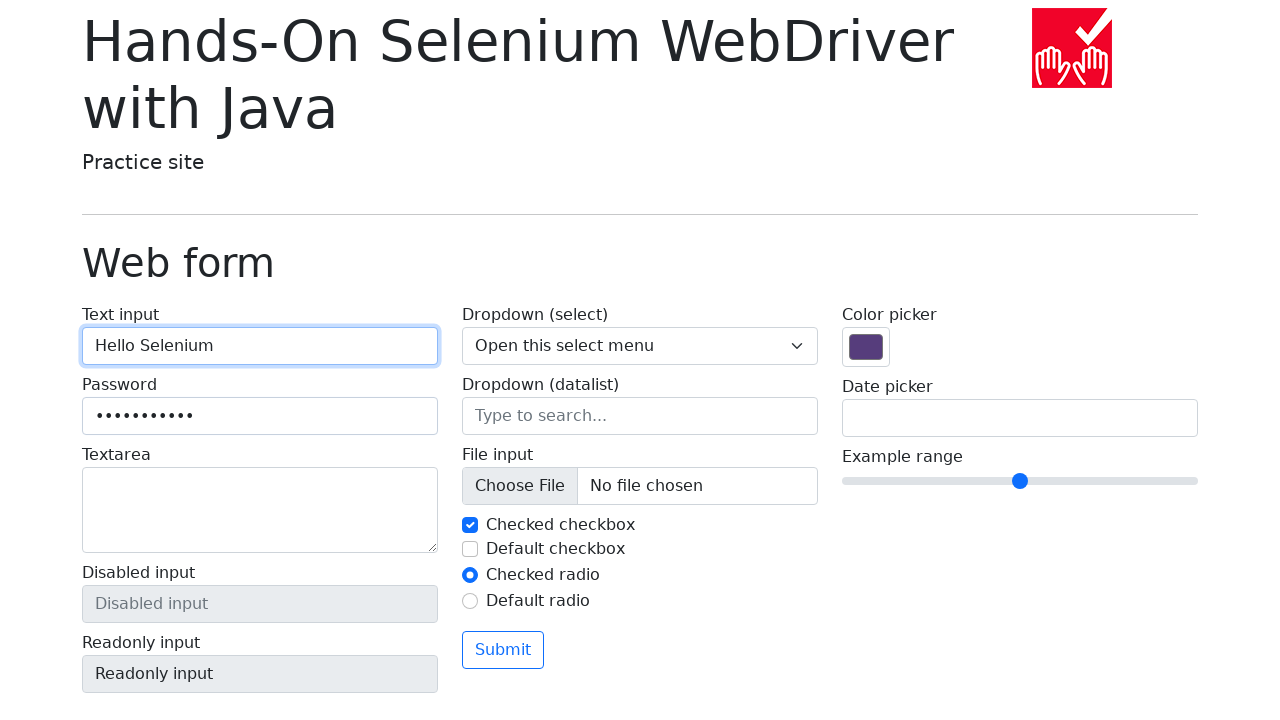

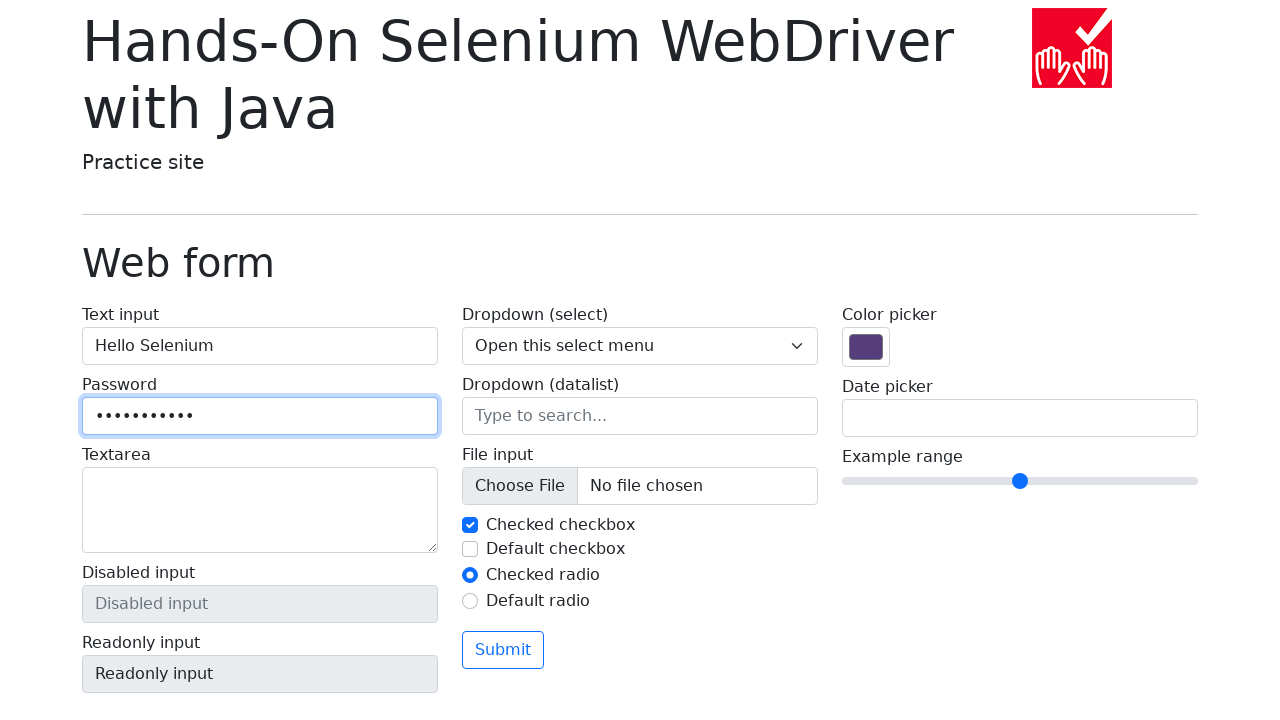